Tests form filling functionality by entering username, email, and password fields on a registration/testing form page

Starting URL: https://thetestingworld.com/testings/

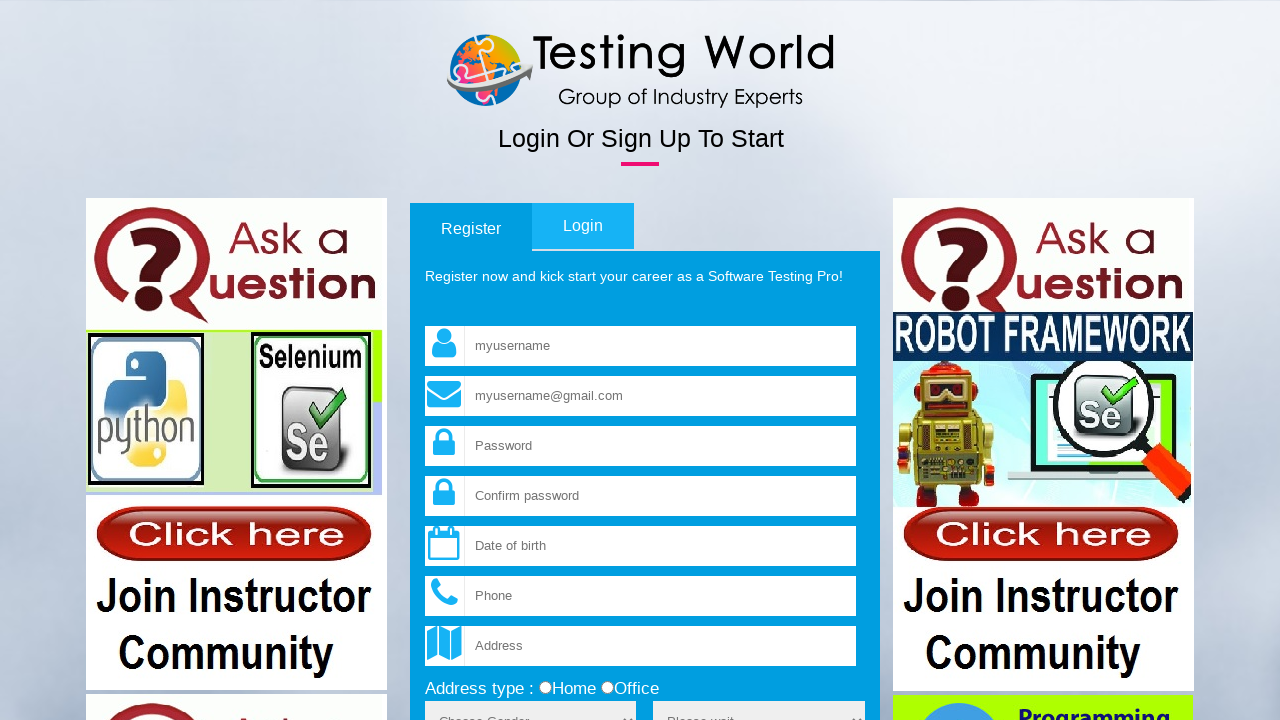

Filled username field with 'testing' on input[name='fld_username']
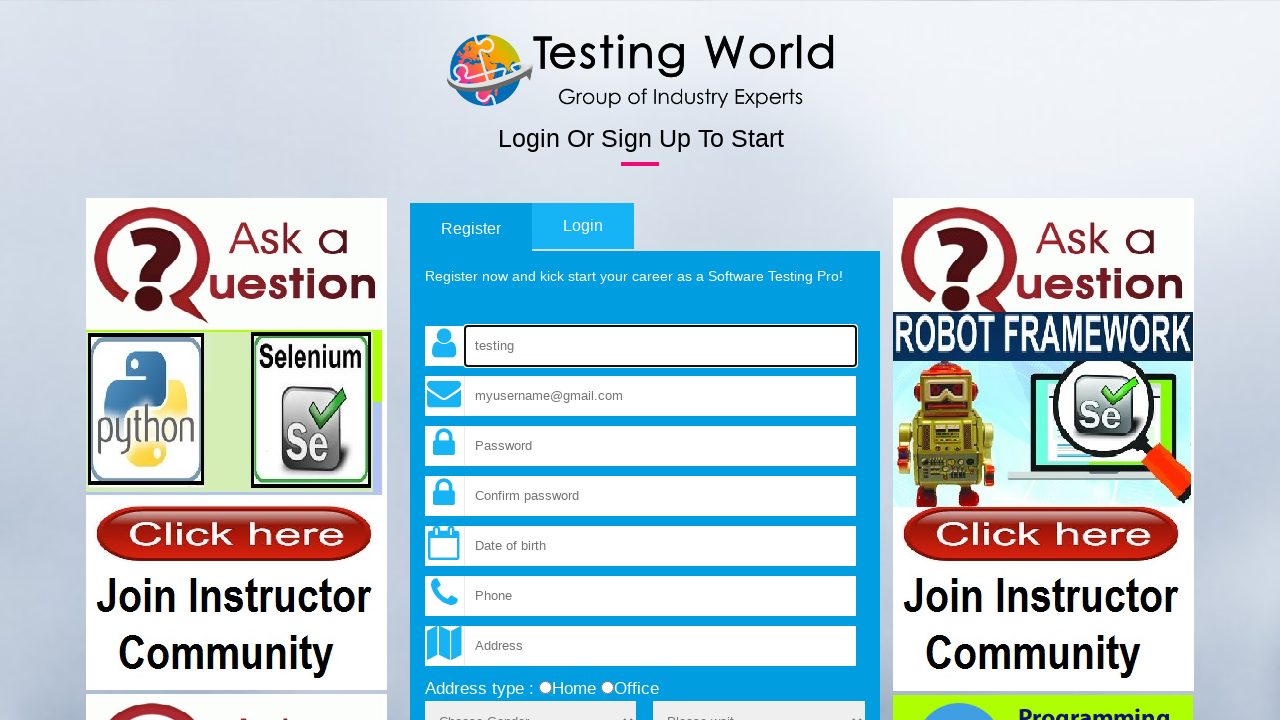

Filled email field with 'testing@xyz.com' on input[name='fld_email']
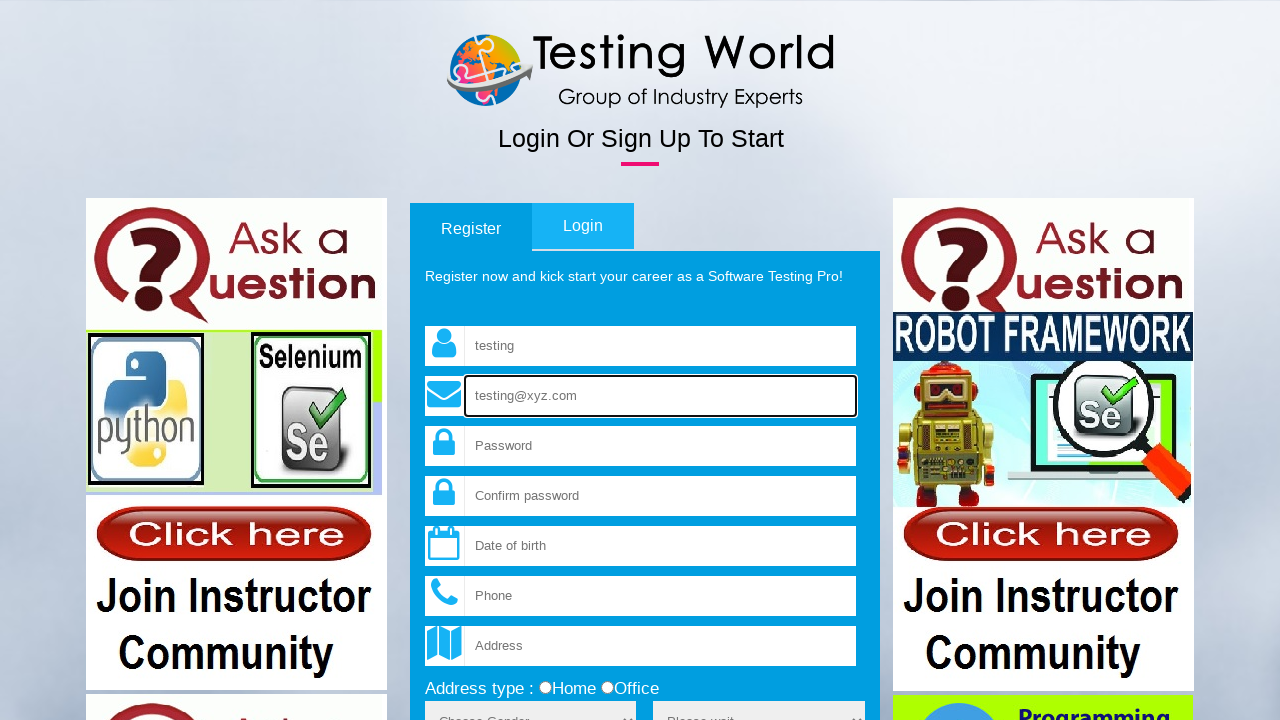

Filled password field with 'abc123xyz' on input[name='fld_password']
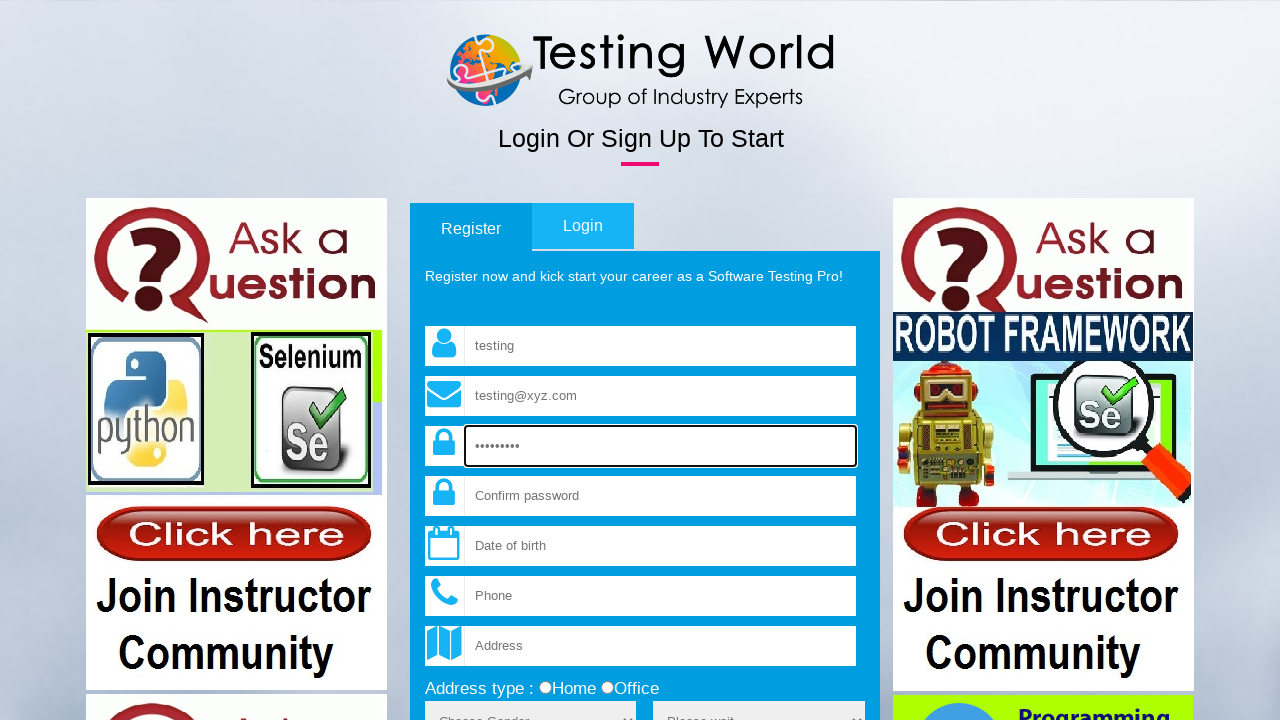

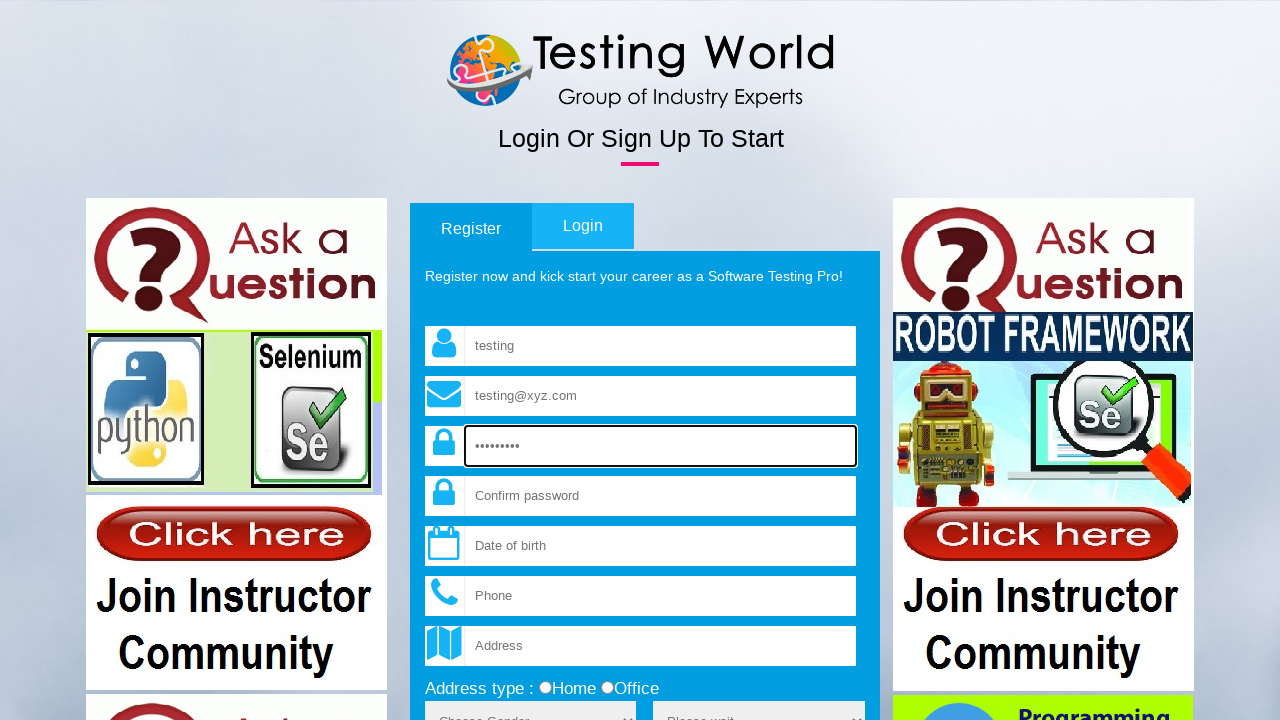